Navigates to the automation testing website and locates the navbar element for visual verification

Starting URL: https://automationintesting.online

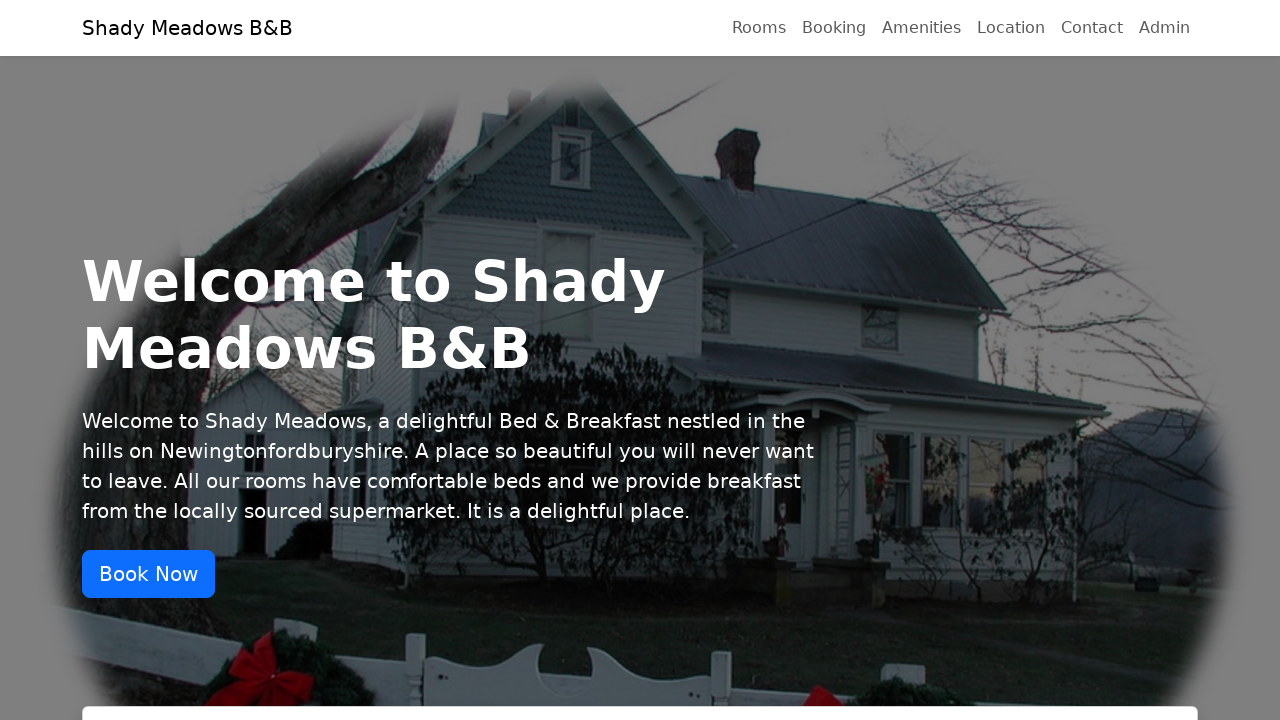

Navigated to automation testing website
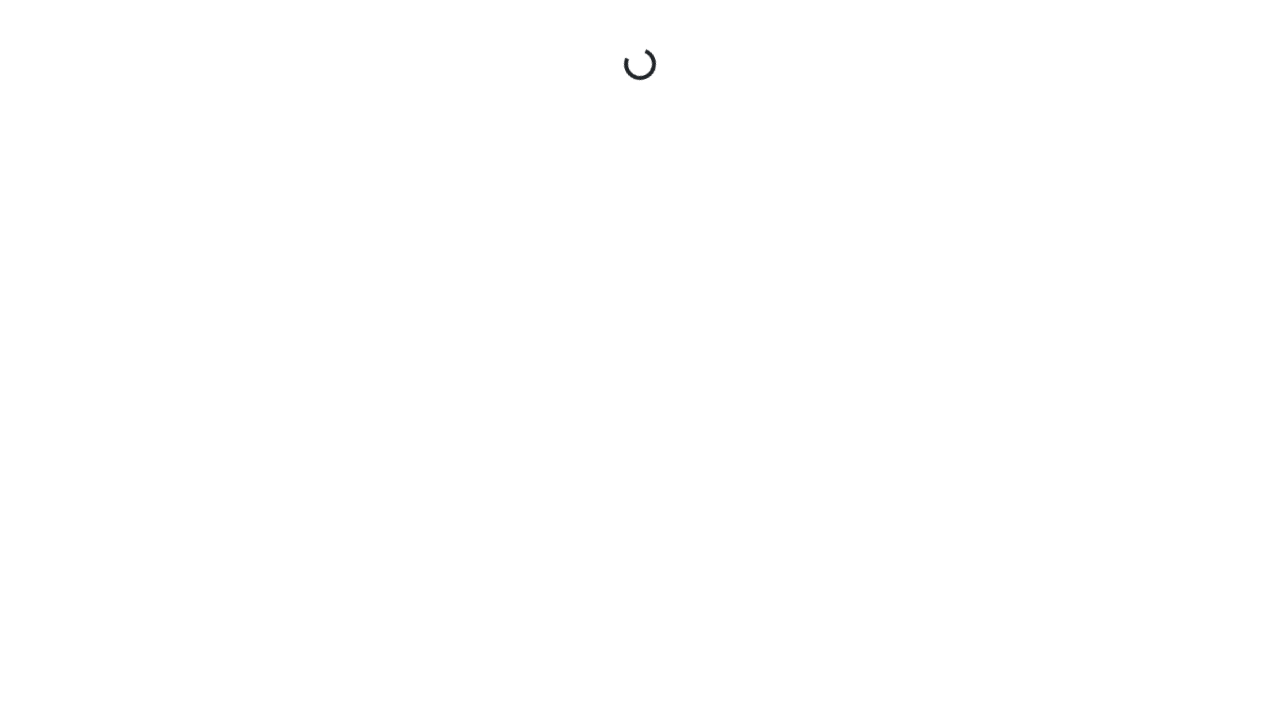

Located navbar element with selector #navbarNav
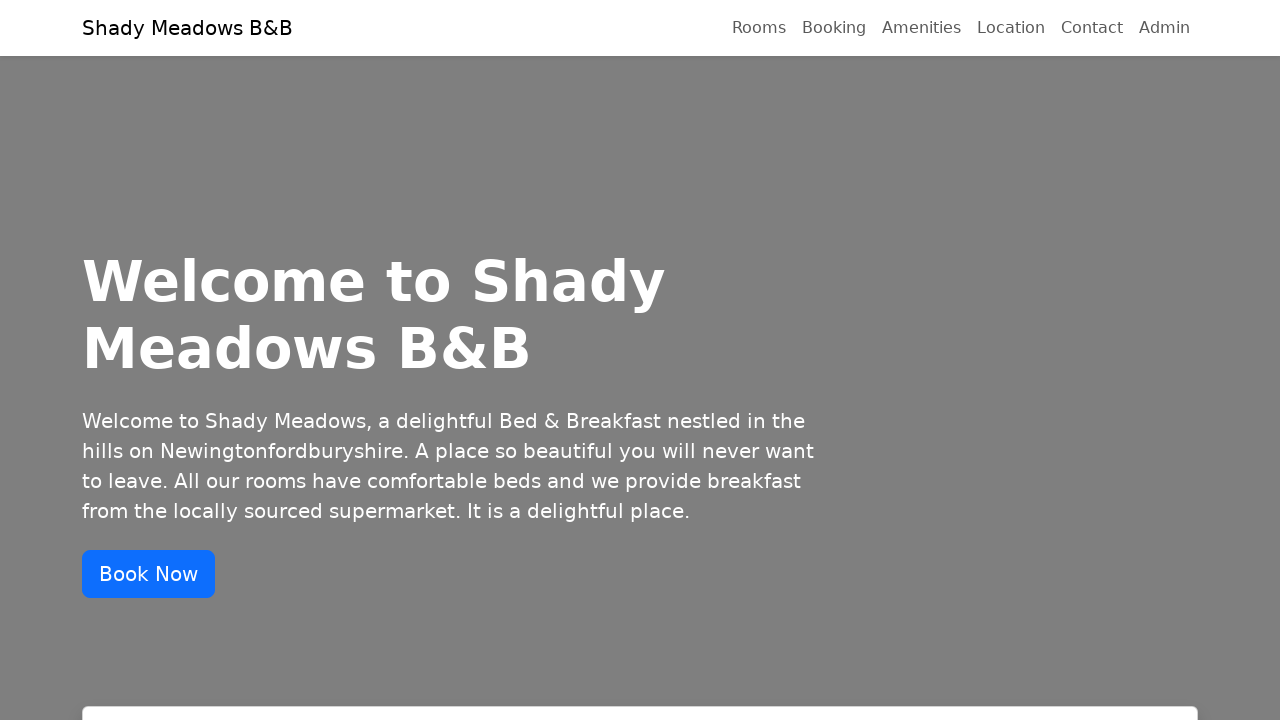

Navbar element is now visible
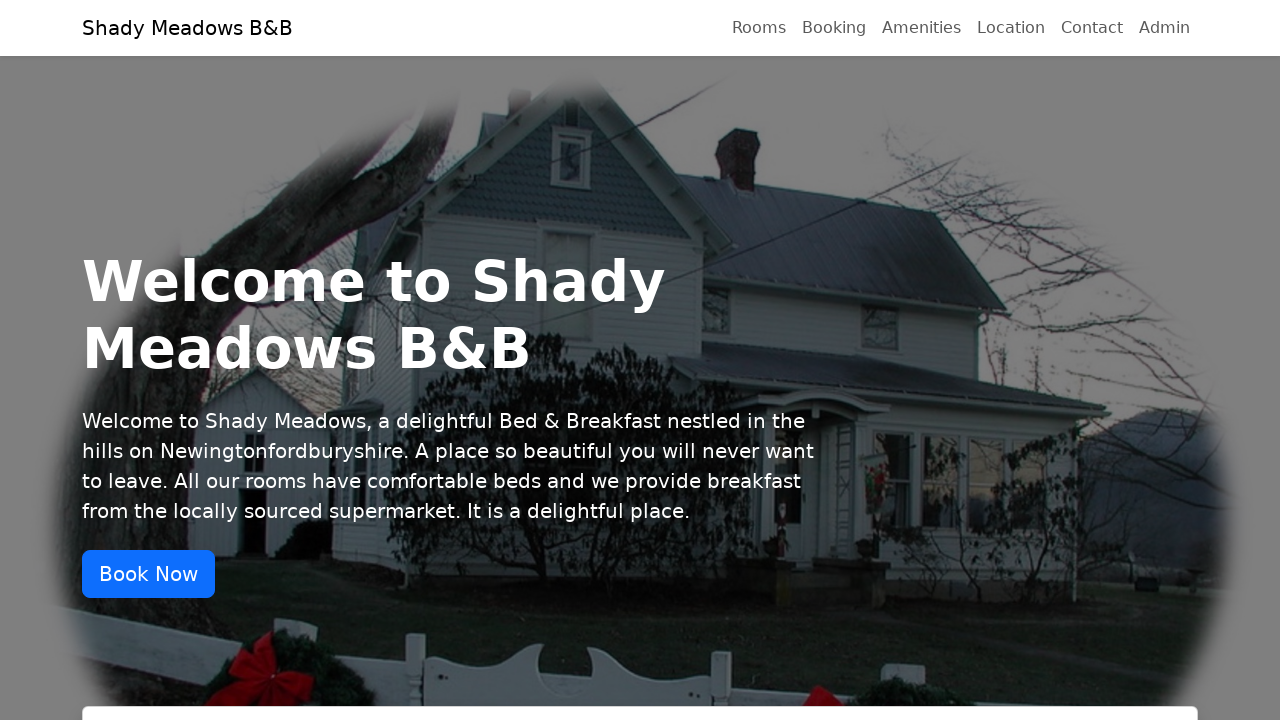

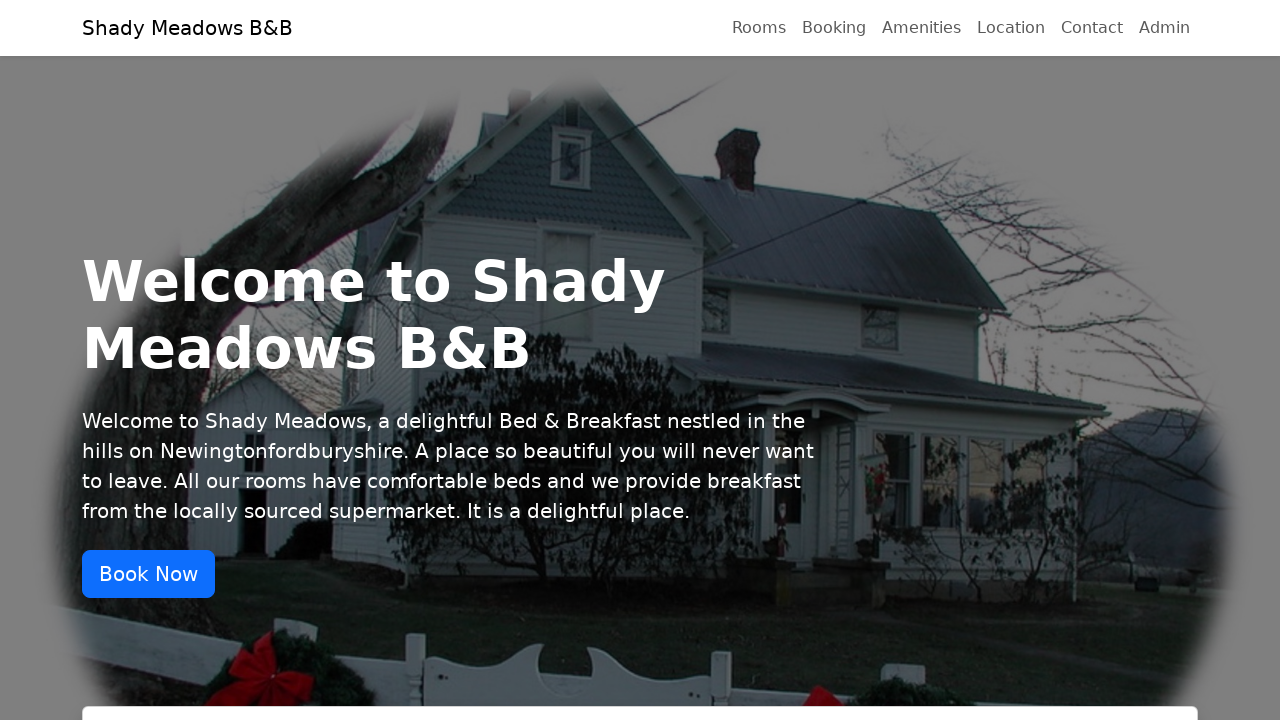